Tests unchecking a completed todo item to mark it as not complete

Starting URL: https://demo.playwright.dev/todomvc

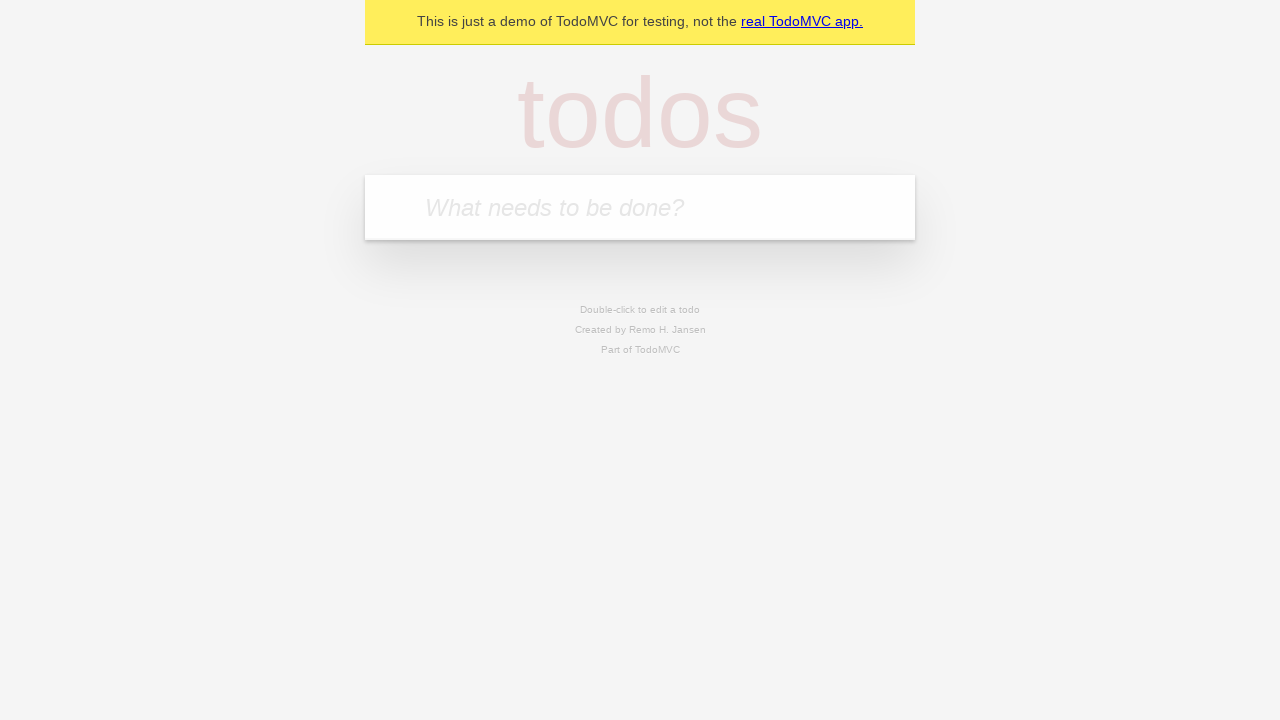

Filled input field with first todo item 'buy some cheese' on internal:attr=[placeholder="What needs to be done?"i]
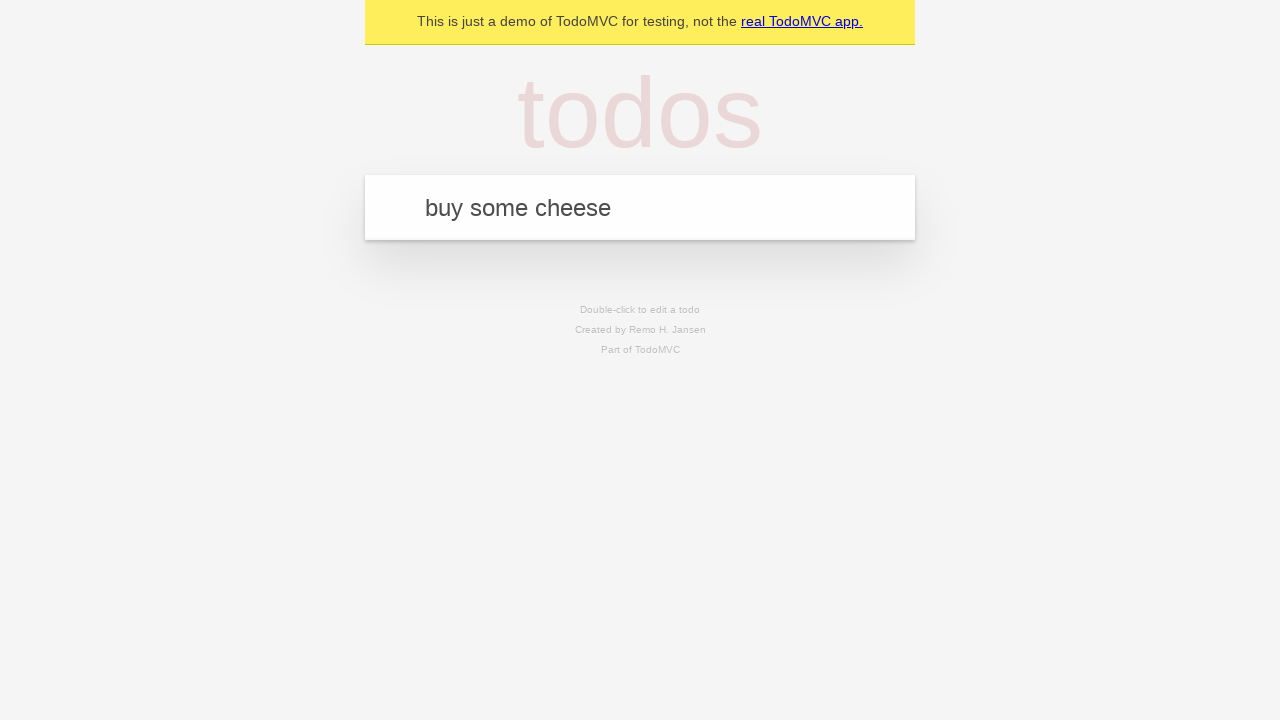

Pressed Enter to add first todo item on internal:attr=[placeholder="What needs to be done?"i]
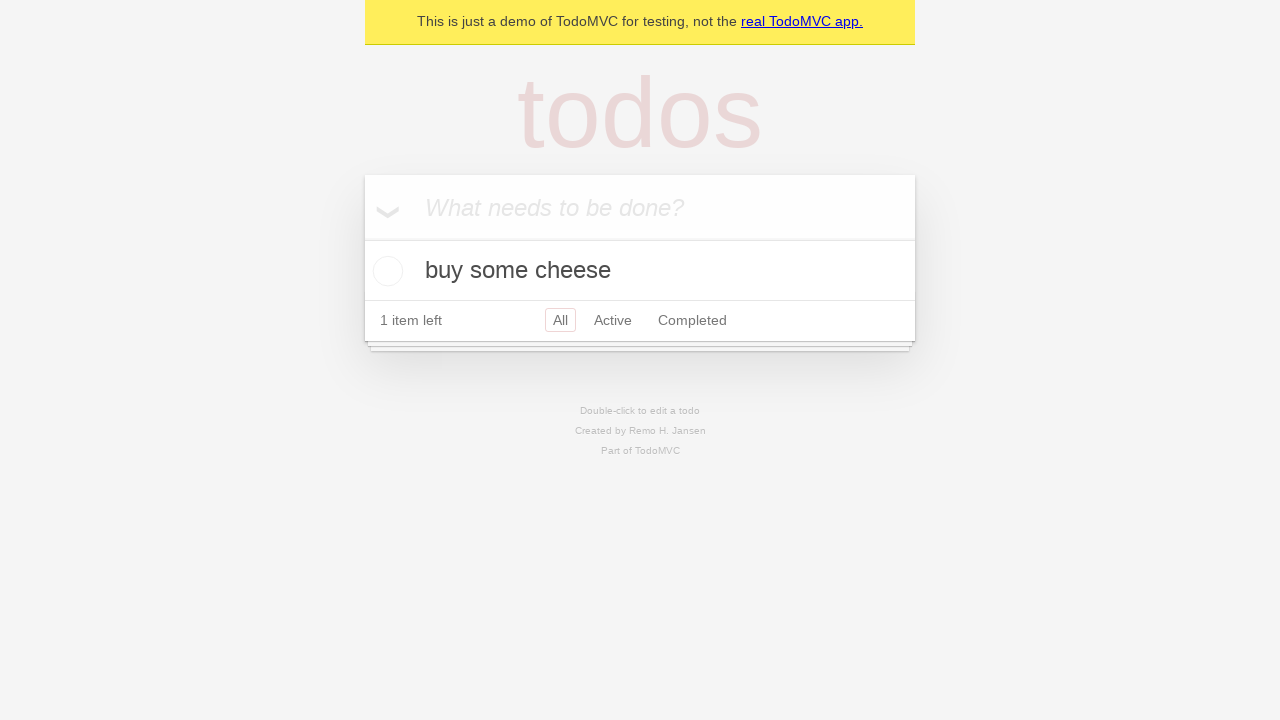

Filled input field with second todo item 'feed the cat' on internal:attr=[placeholder="What needs to be done?"i]
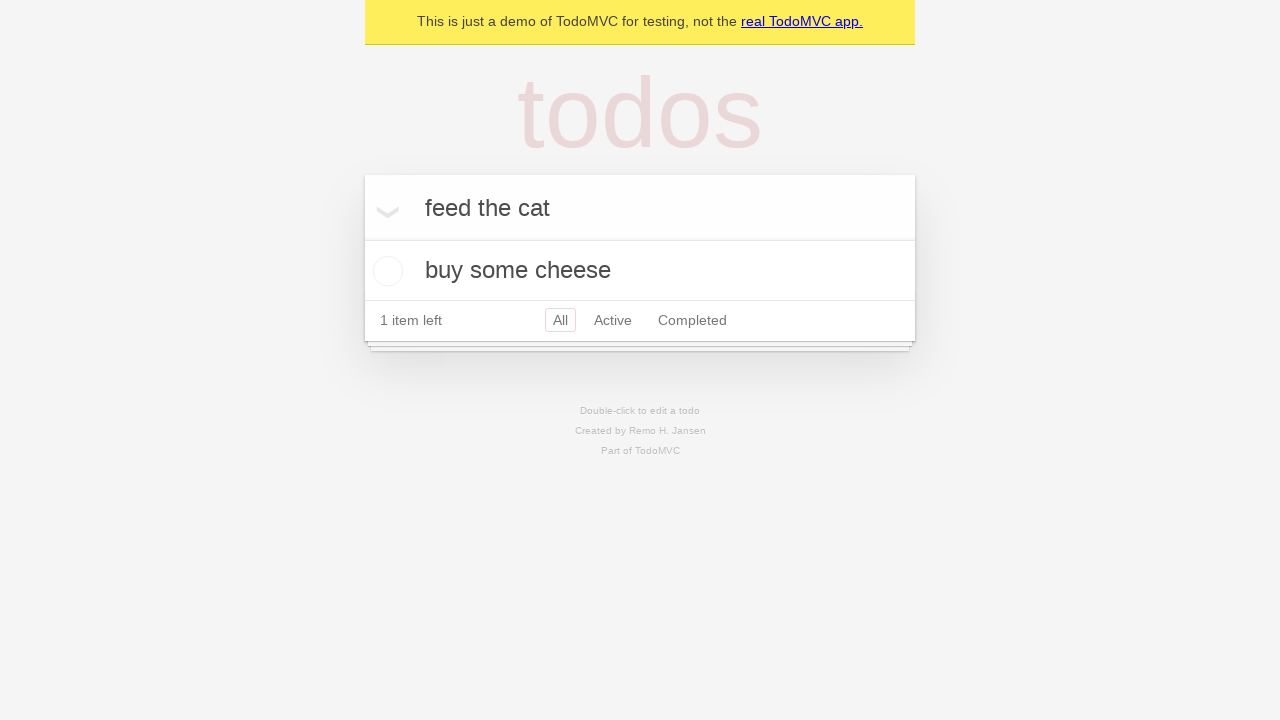

Pressed Enter to add second todo item on internal:attr=[placeholder="What needs to be done?"i]
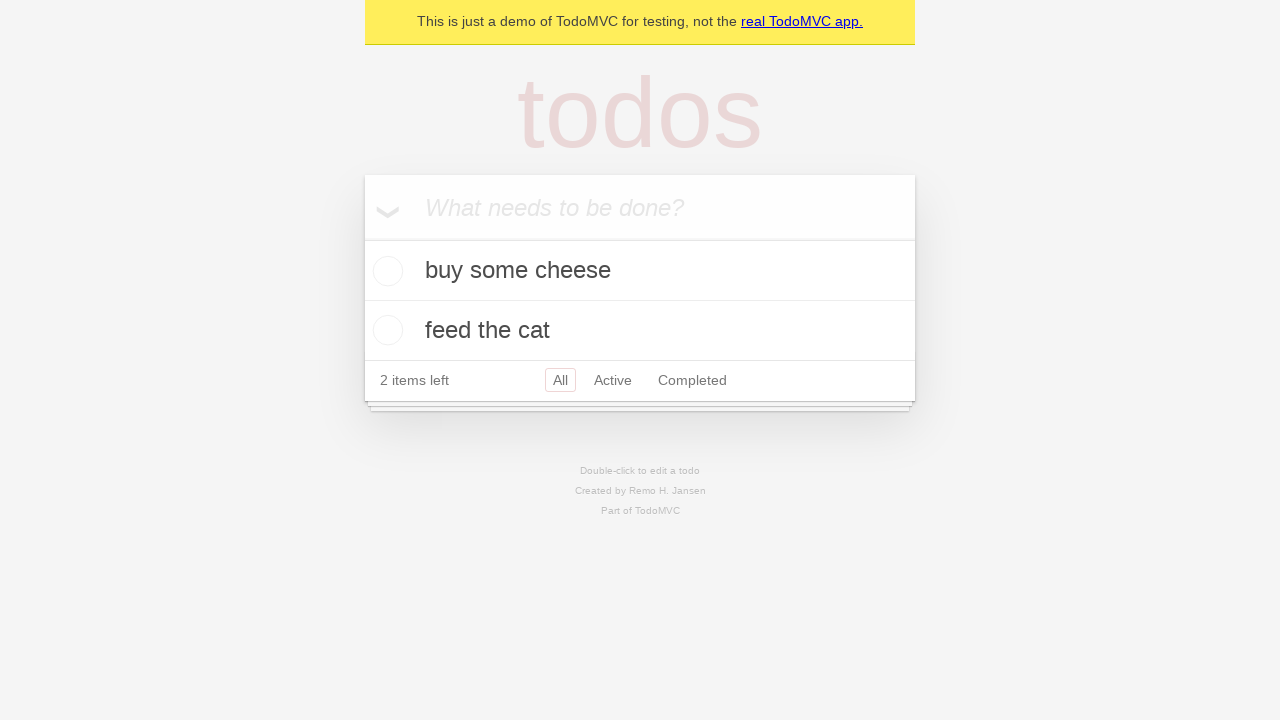

Checked the first todo item to mark it as complete at (385, 271) on internal:testid=[data-testid="todo-item"s] >> nth=0 >> internal:role=checkbox
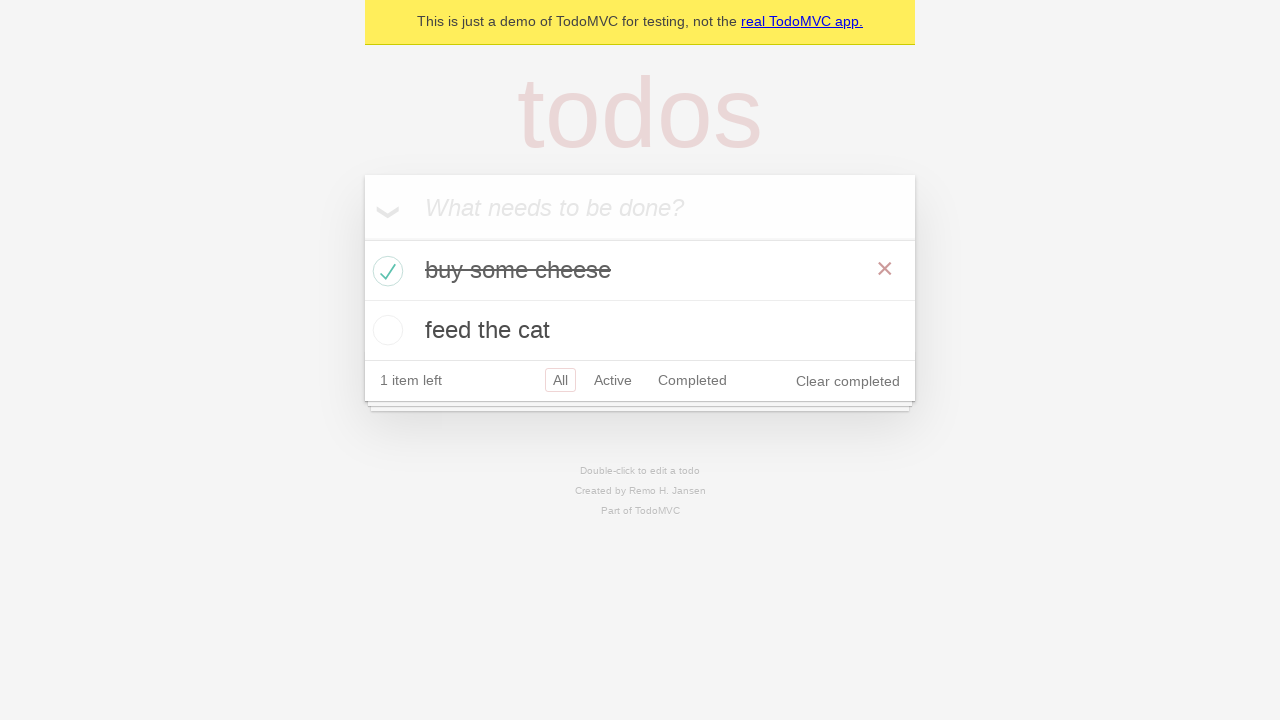

Unchecked the first todo item to mark it as incomplete at (385, 271) on internal:testid=[data-testid="todo-item"s] >> nth=0 >> internal:role=checkbox
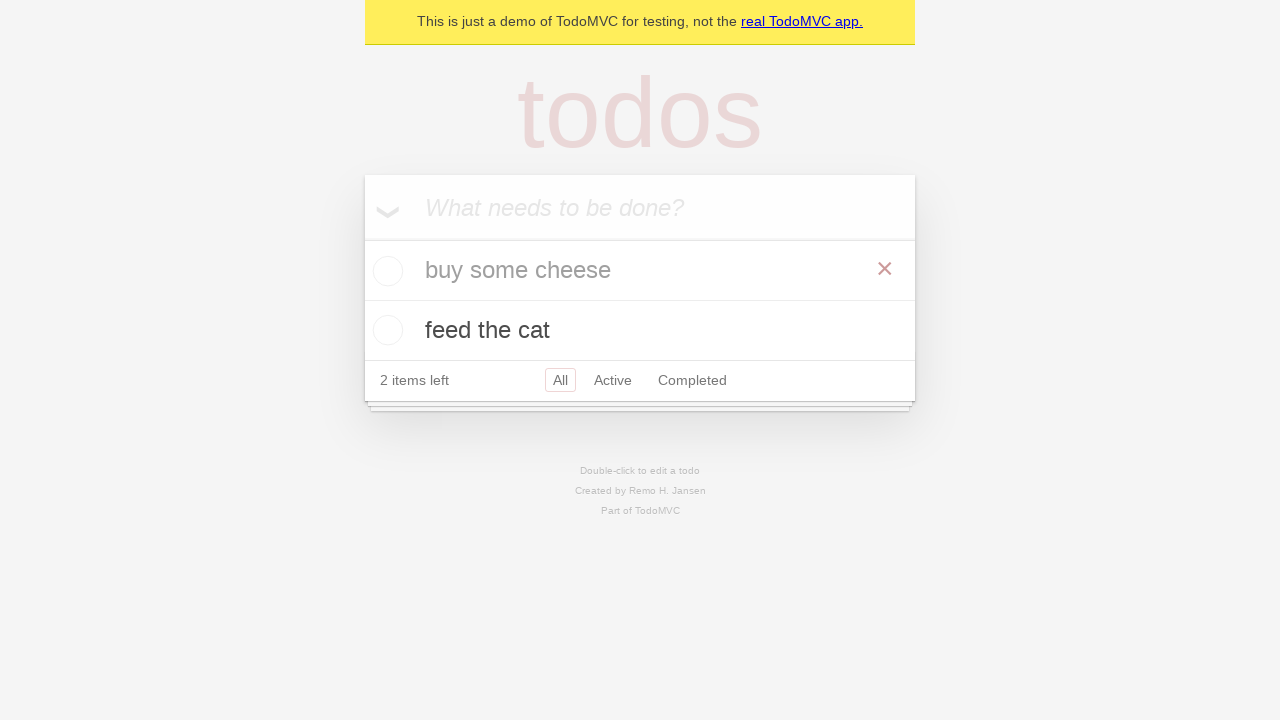

Confirmed todo items are visible in the DOM
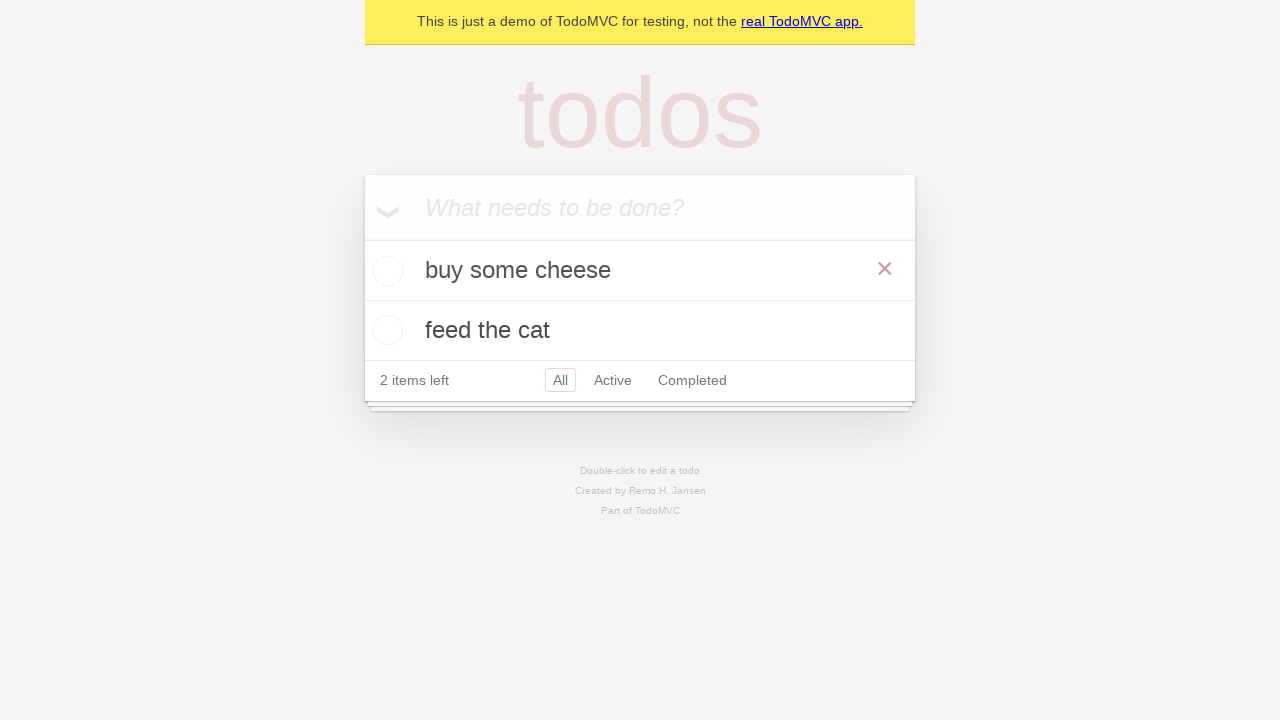

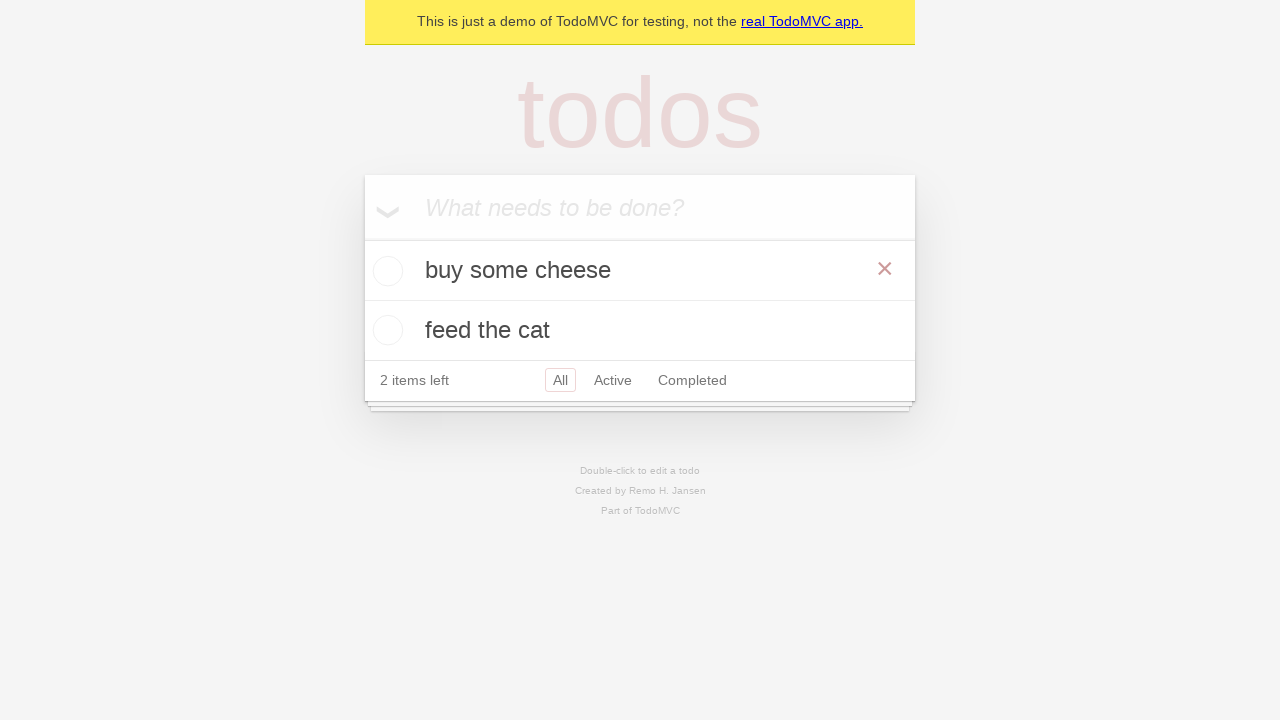